Navigates to the Rakuten Securities homepage and waits for the page to load.

Starting URL: https://www.rakuten-sec.co.jp/

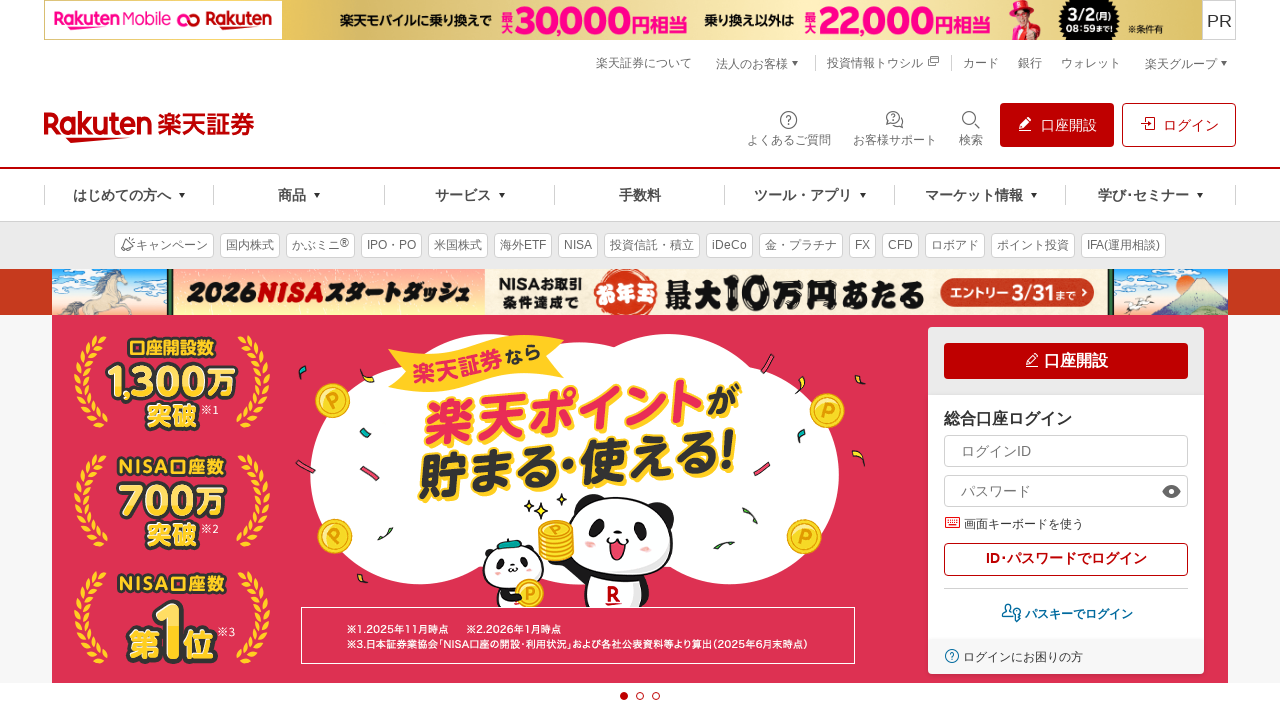

Navigated to Rakuten Securities homepage
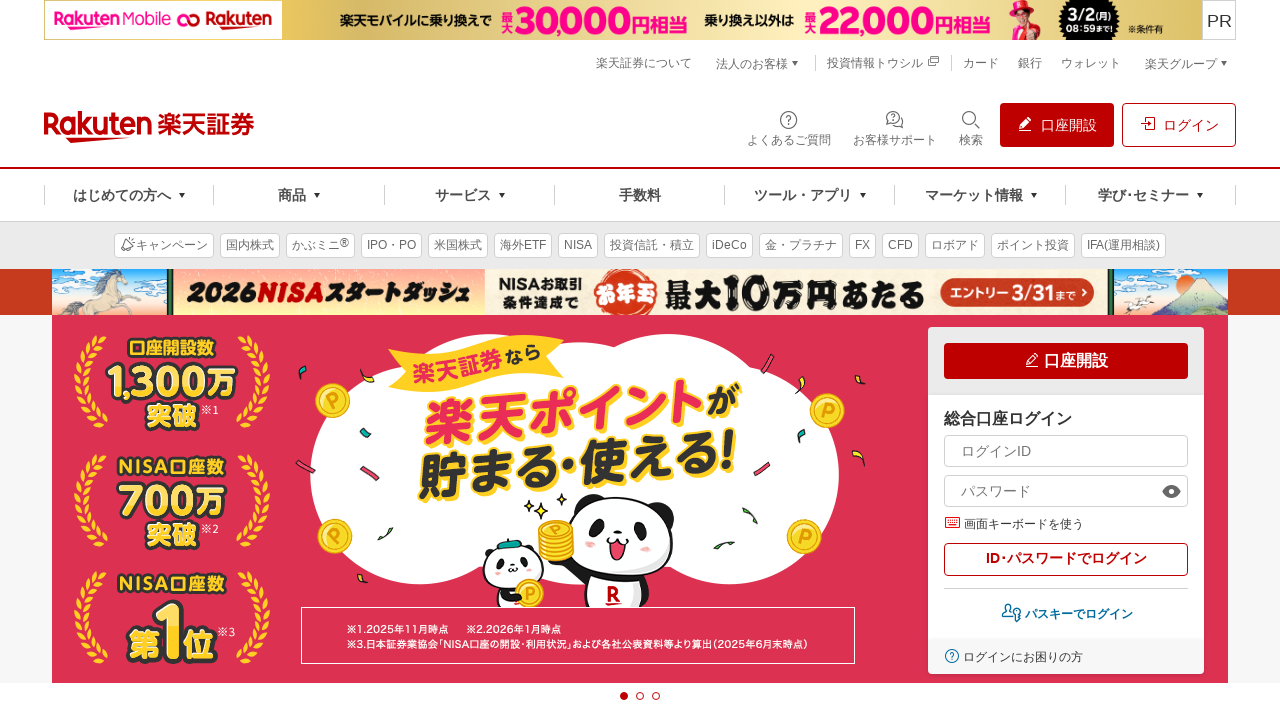

Page DOM content loaded
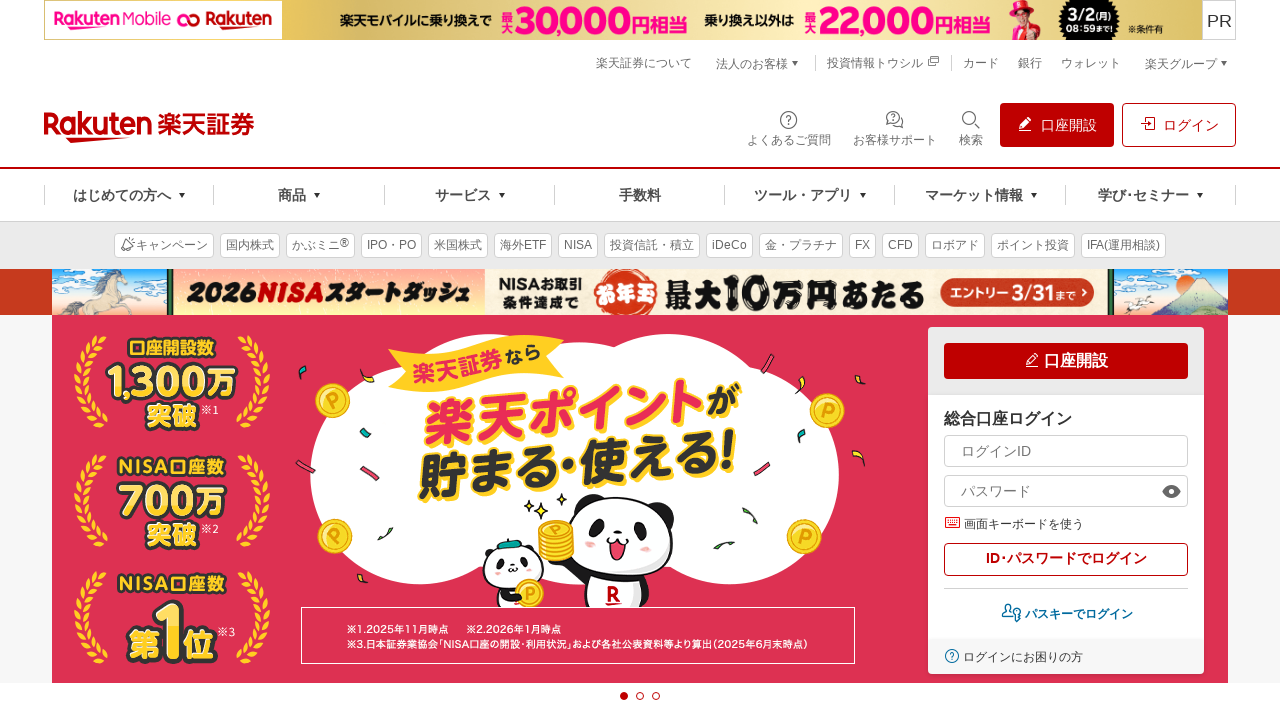

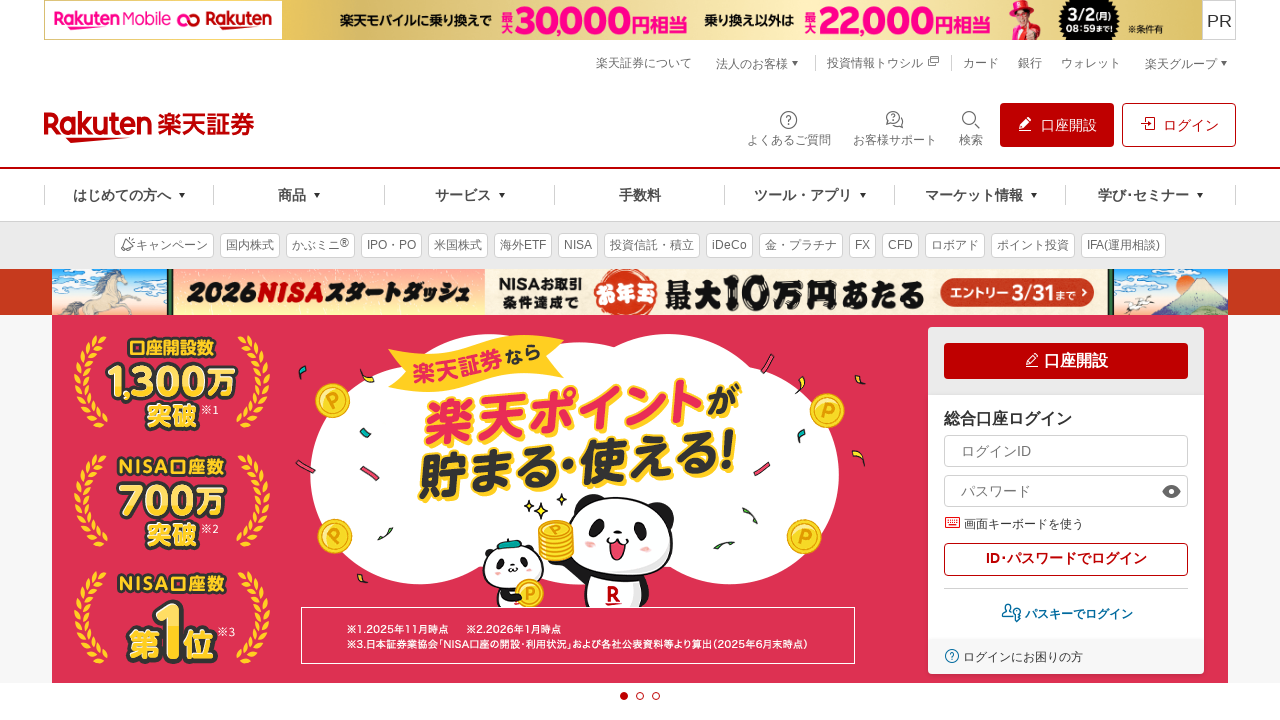